Tests drag and drop functionality by dragging an element onto a drop target

Starting URL: http://jqueryui.com/droppable

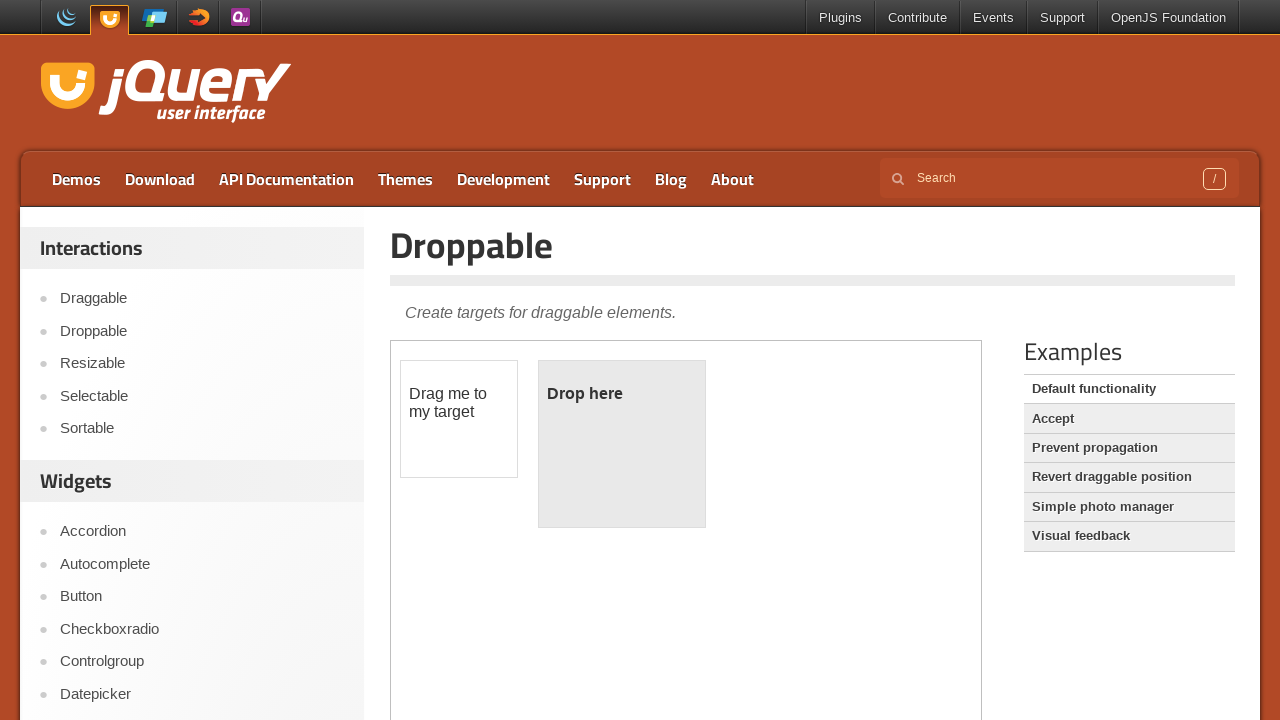

Navigated to jQuery UI droppable demo page
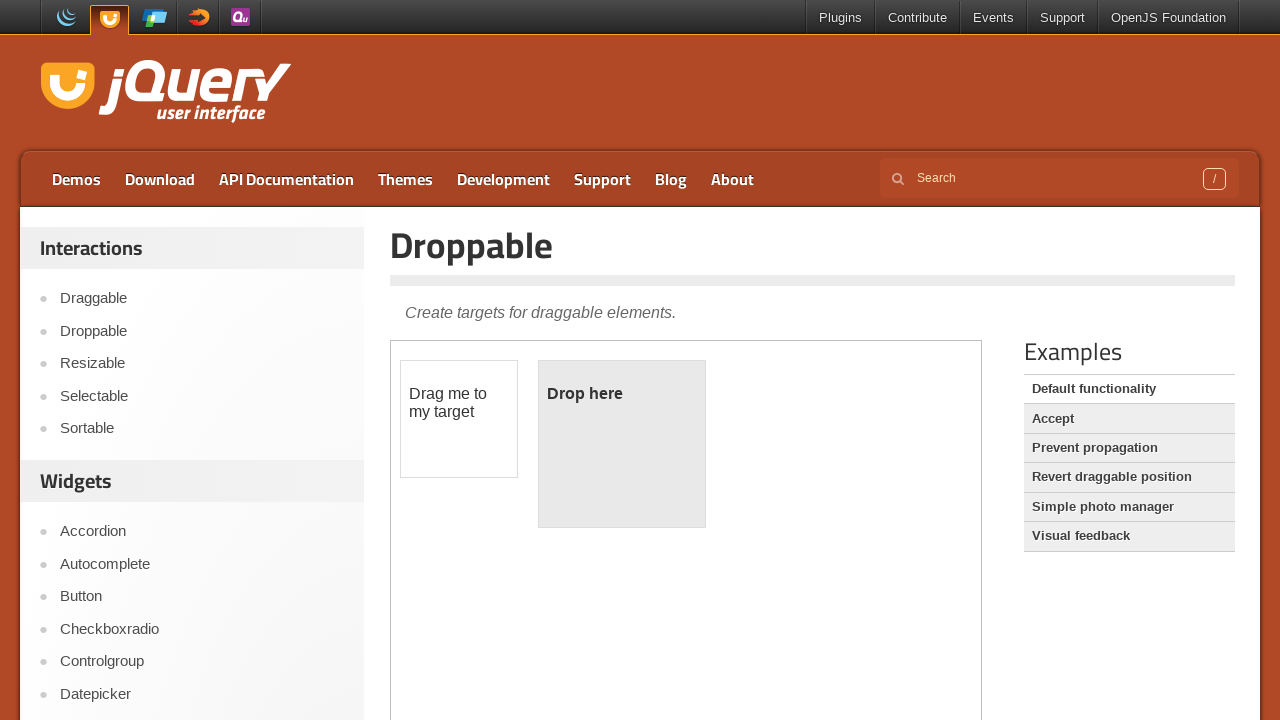

Located and switched to iframe containing drag and drop elements
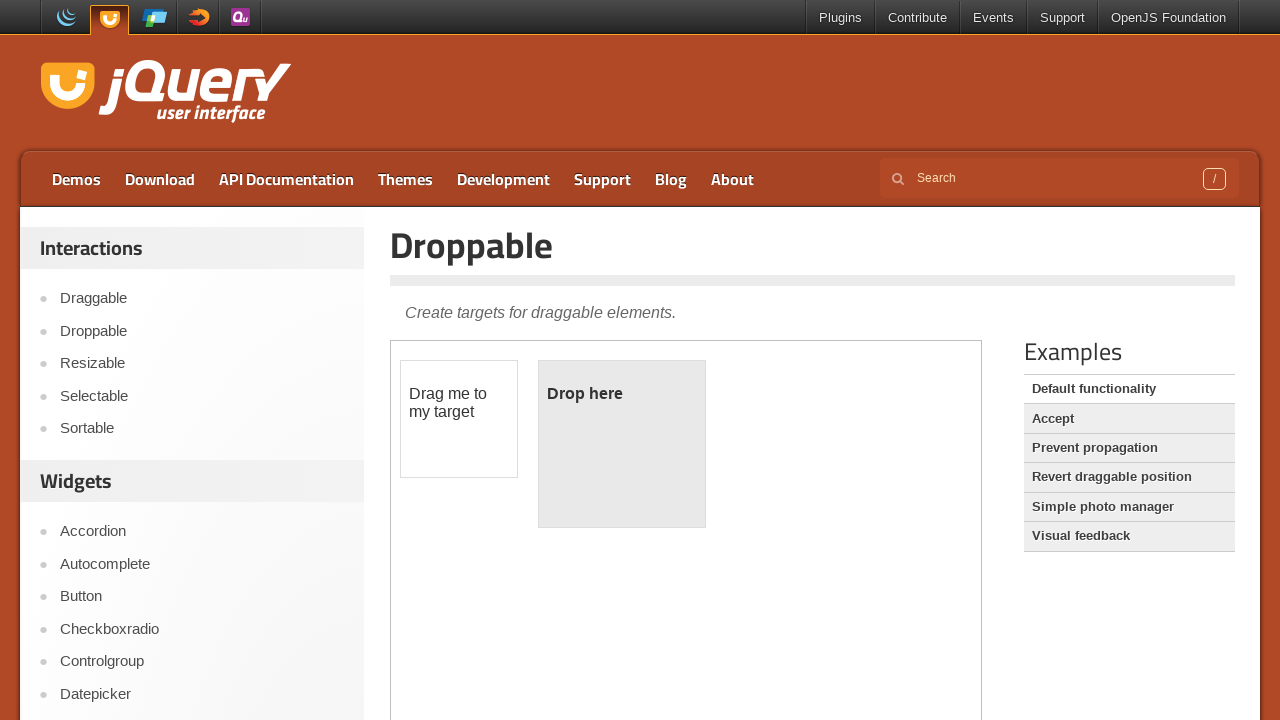

Dragged draggable element onto droppable target at (622, 444)
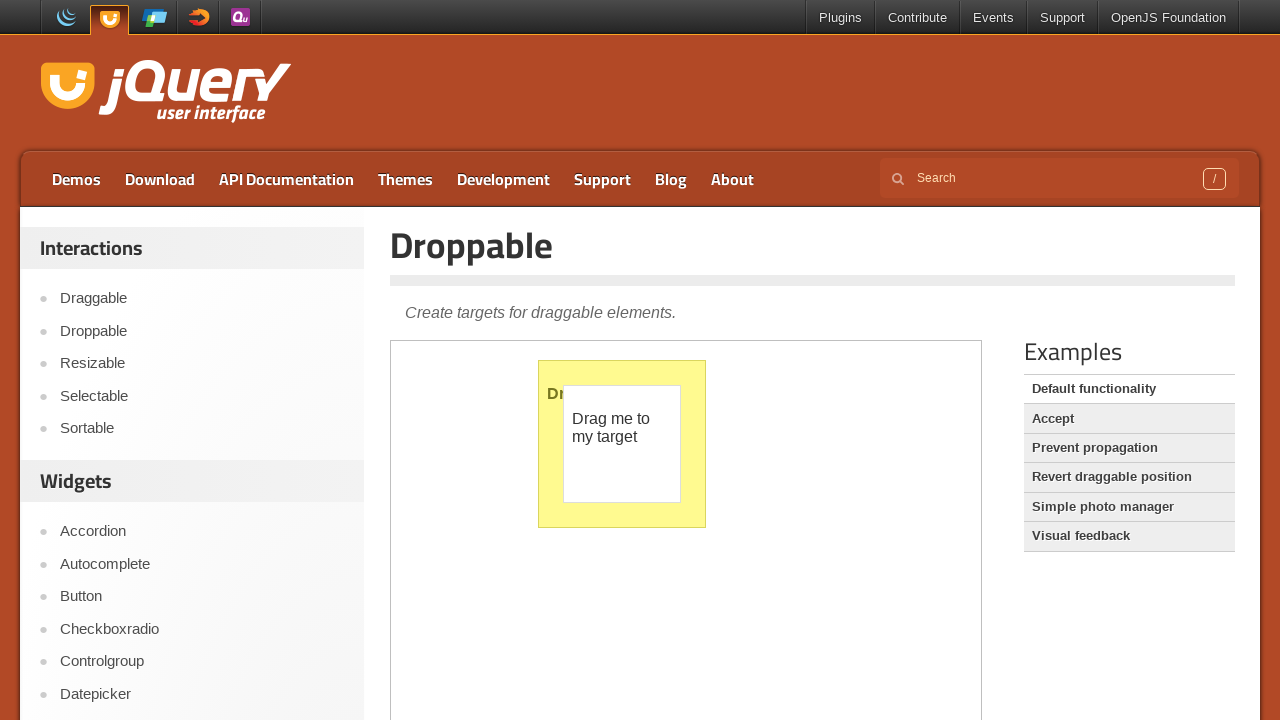

Verified that dropped text appeared in droppable area
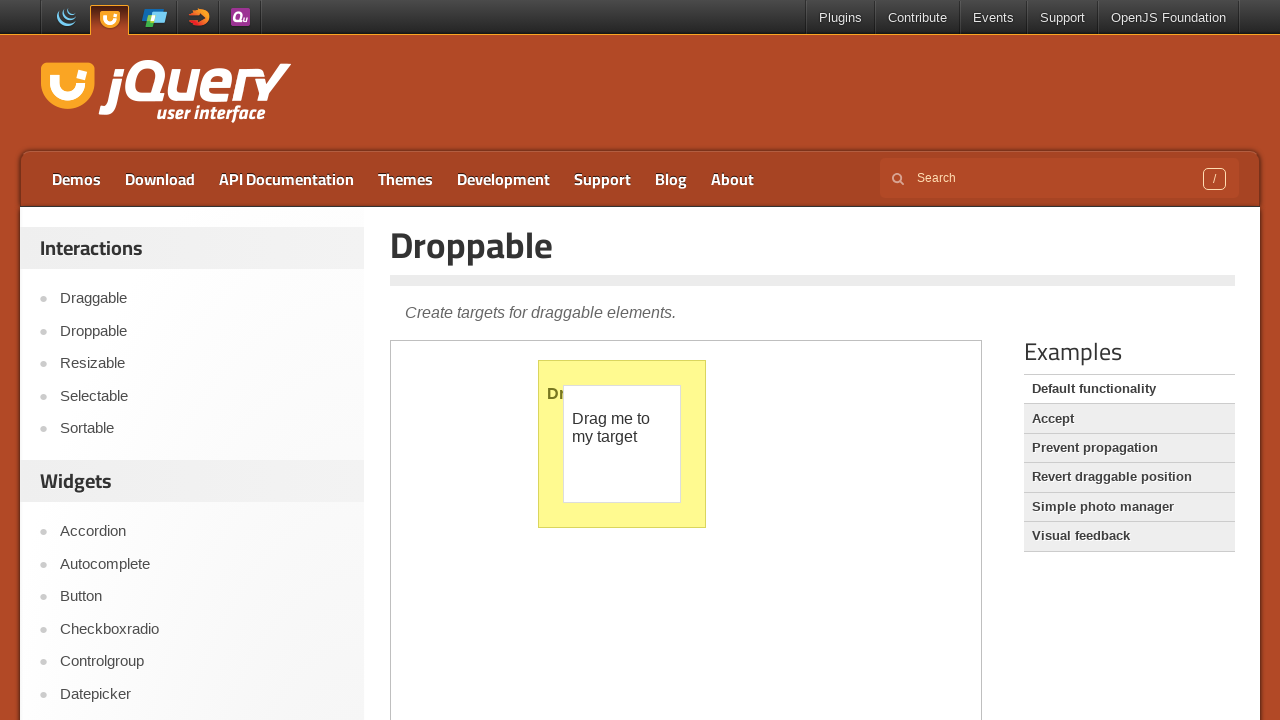

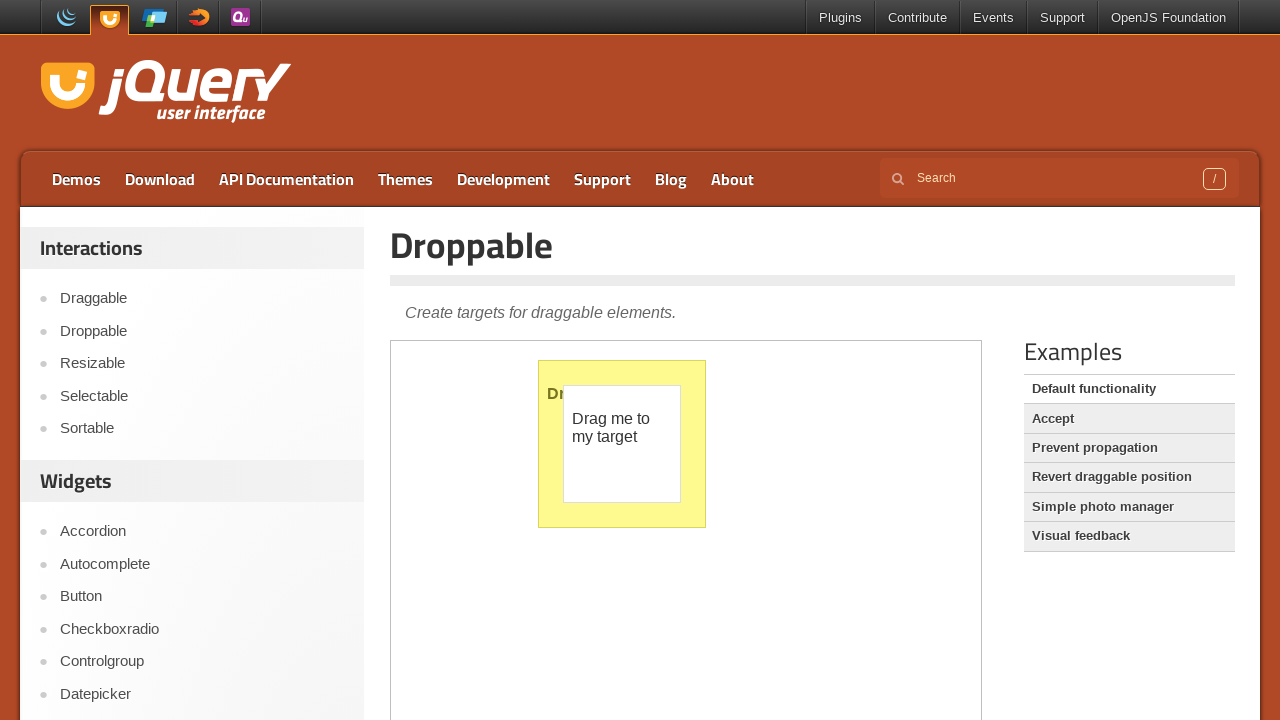